Tests page redirection by clicking links and verifying the resulting pages including status code page

Starting URL: https://the-internet.herokuapp.com/redirector

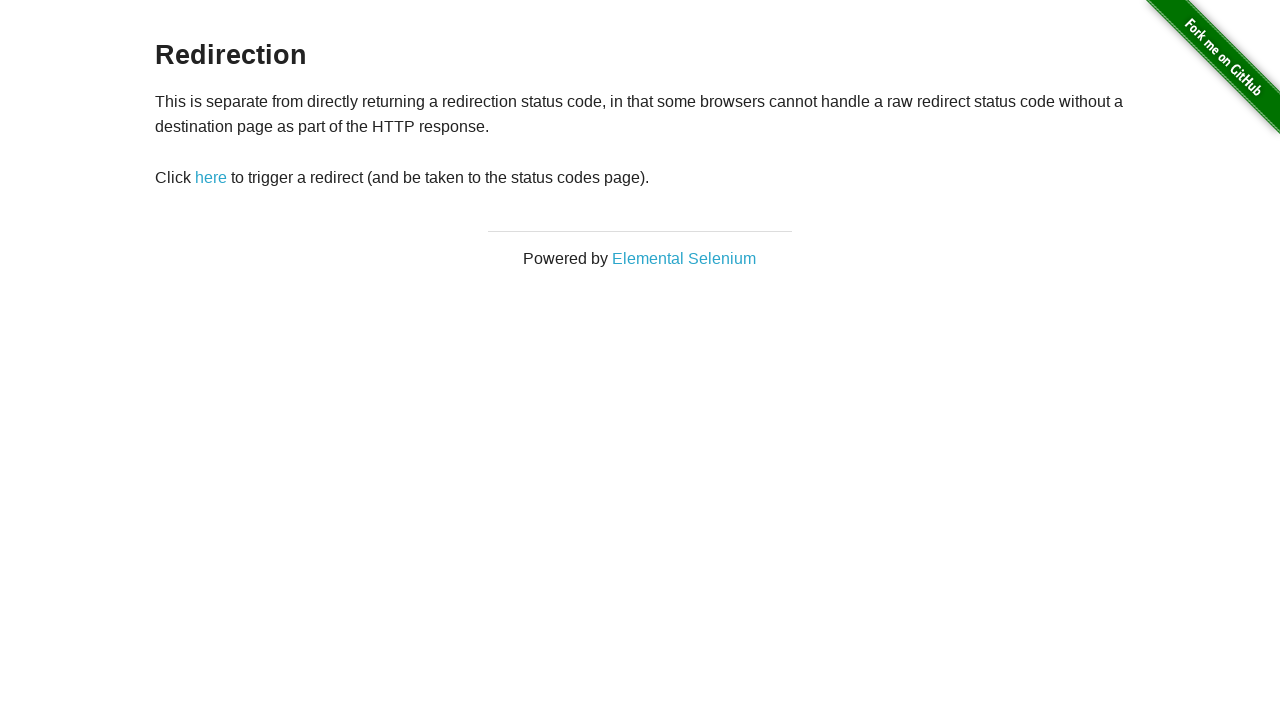

Clicked 'here' link to initiate redirection at (211, 178) on text=here
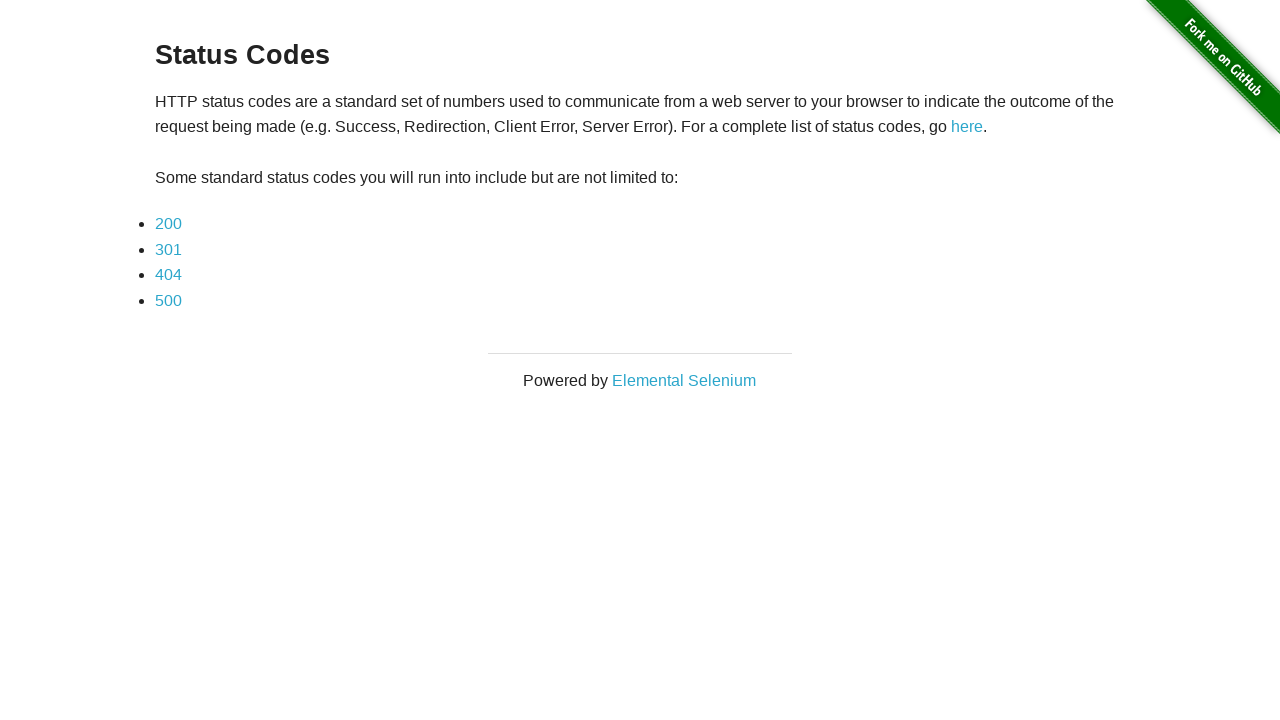

Status Codes header appeared after redirection
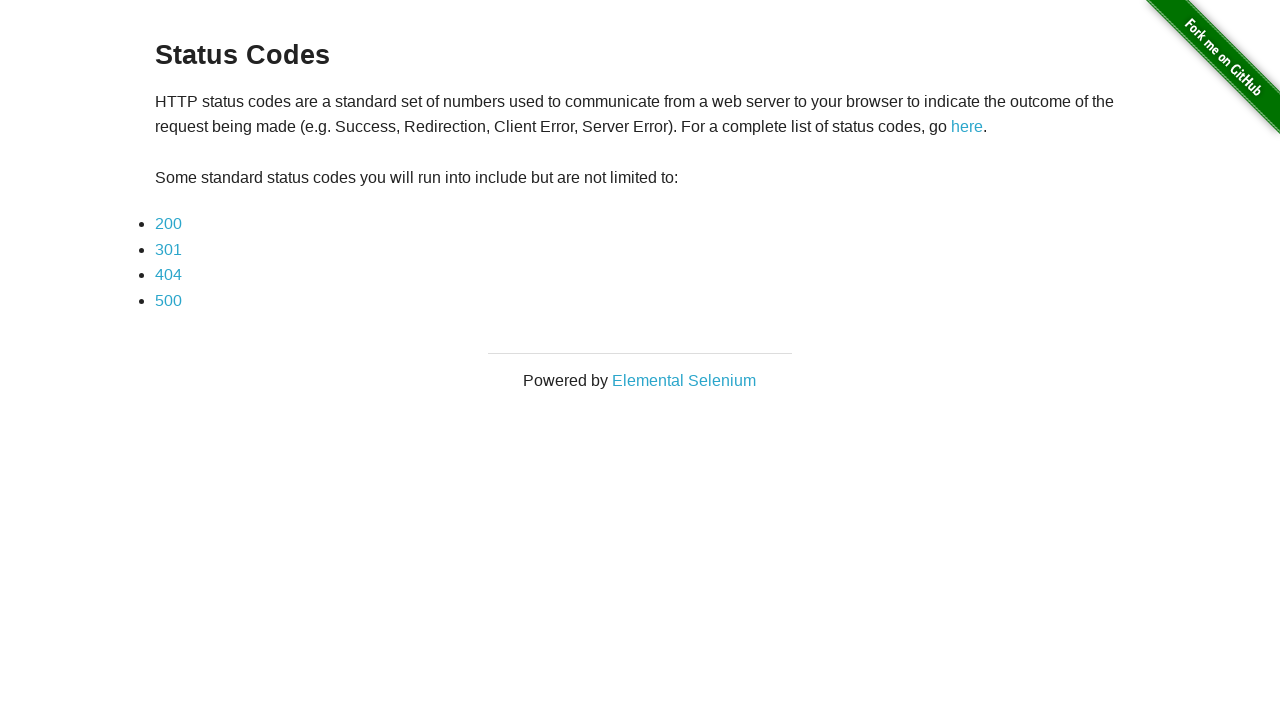

Clicked 500 status code link at (168, 300) on text=500
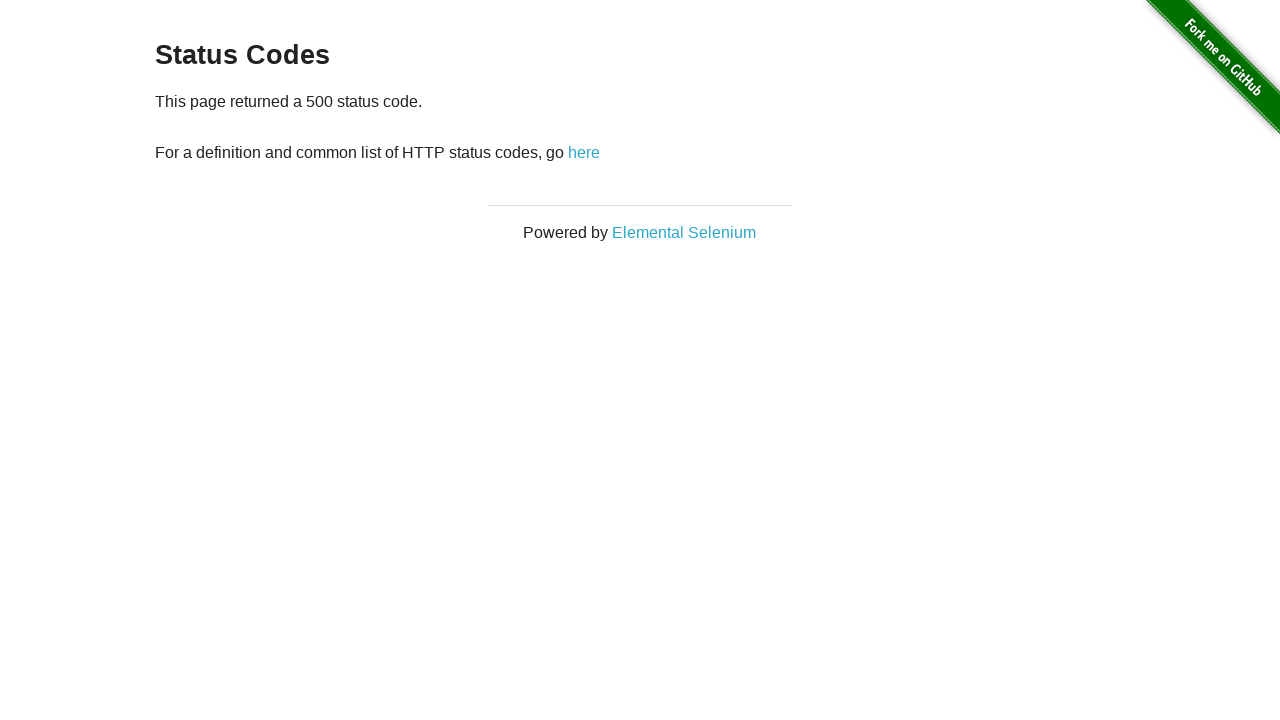

Verified 500 status code page loaded with correct message
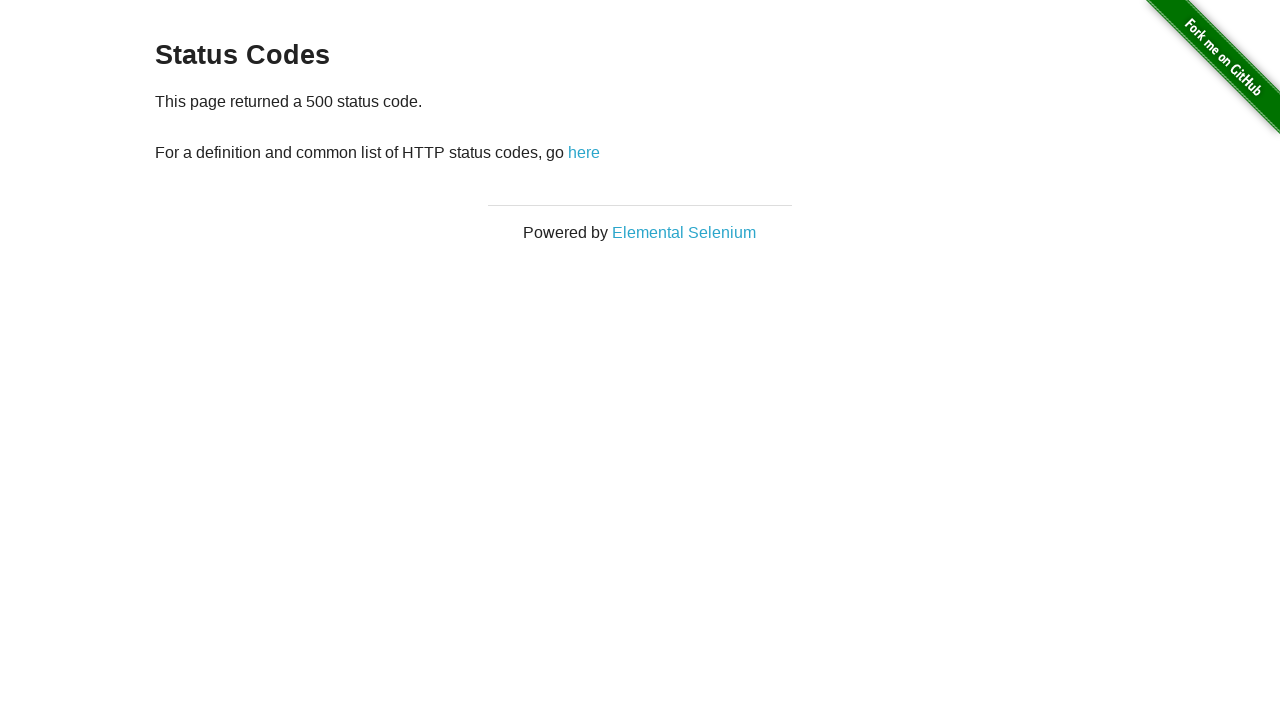

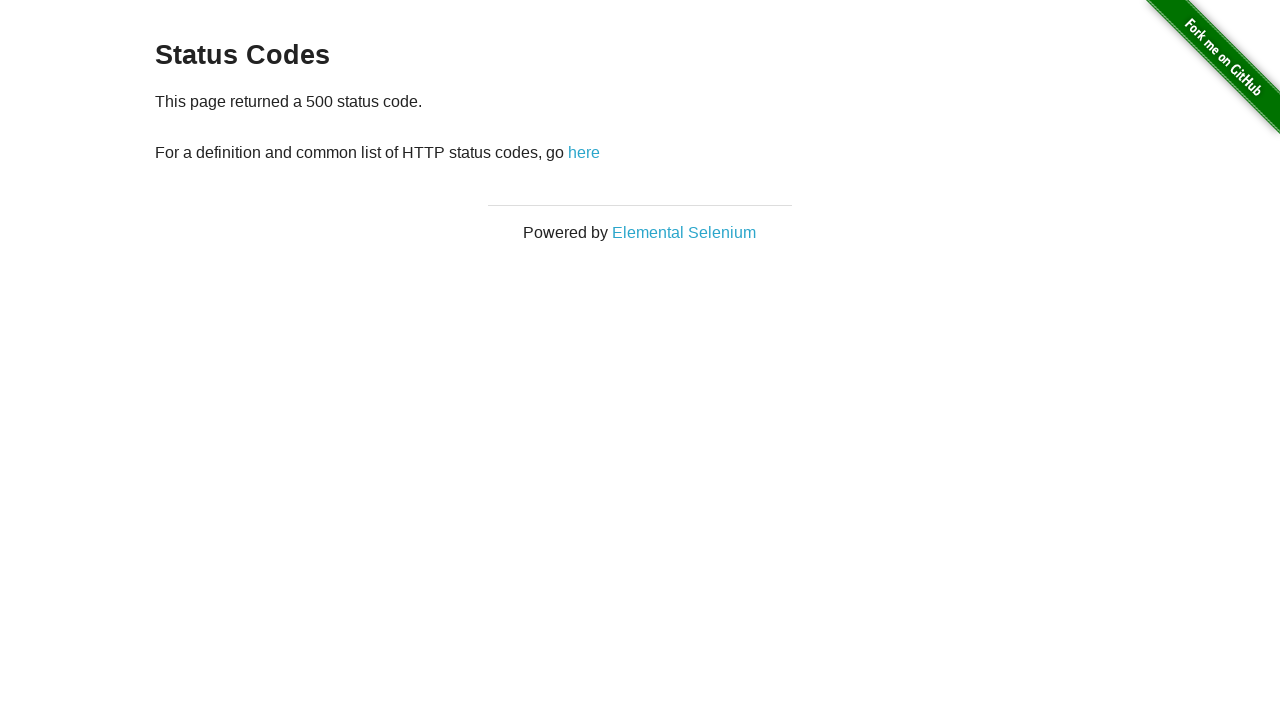